Navigates to W3Schools Java tutorial page, scrolls down, and clicks on a "Try it Yourself" button which opens a new window, then handles window switching

Starting URL: https://www.w3schools.com/java/default.asp

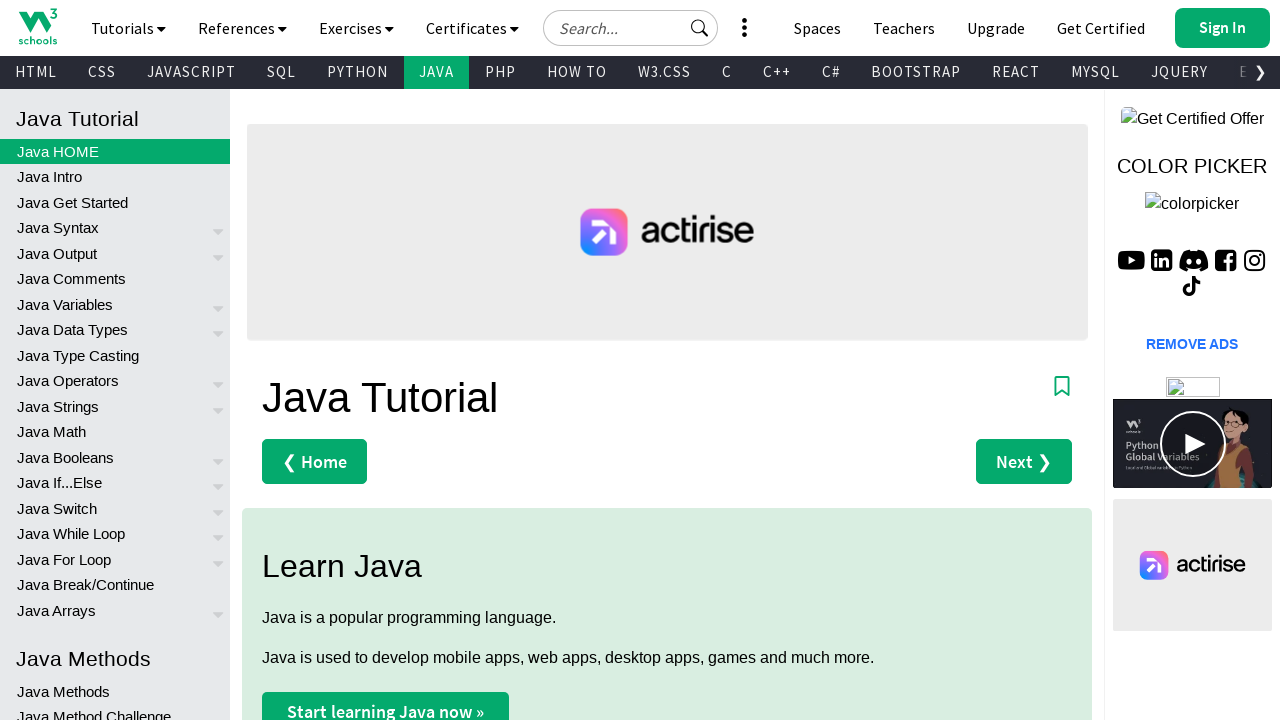

Scrolled down 350 pixels on W3Schools Java tutorial page
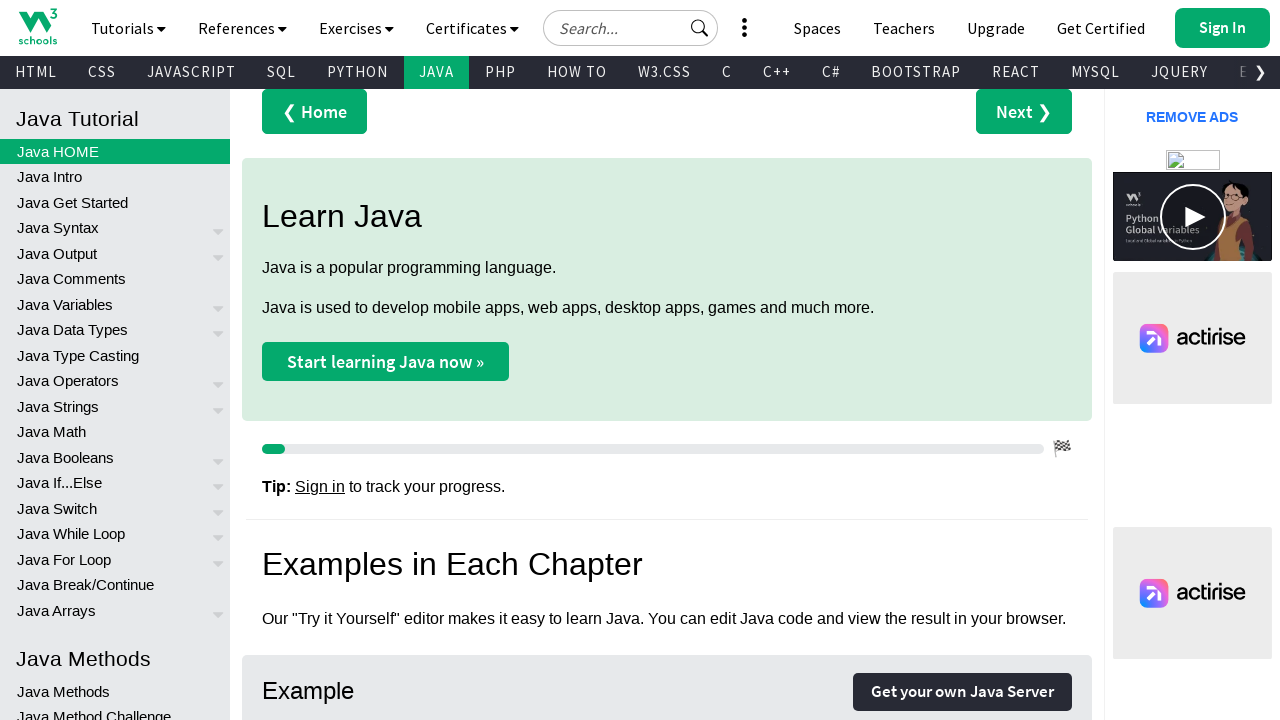

Clicked 'Try it Yourself »' button which opened a new window at (334, 360) on xpath=//a[normalize-space()='Try it Yourself »']
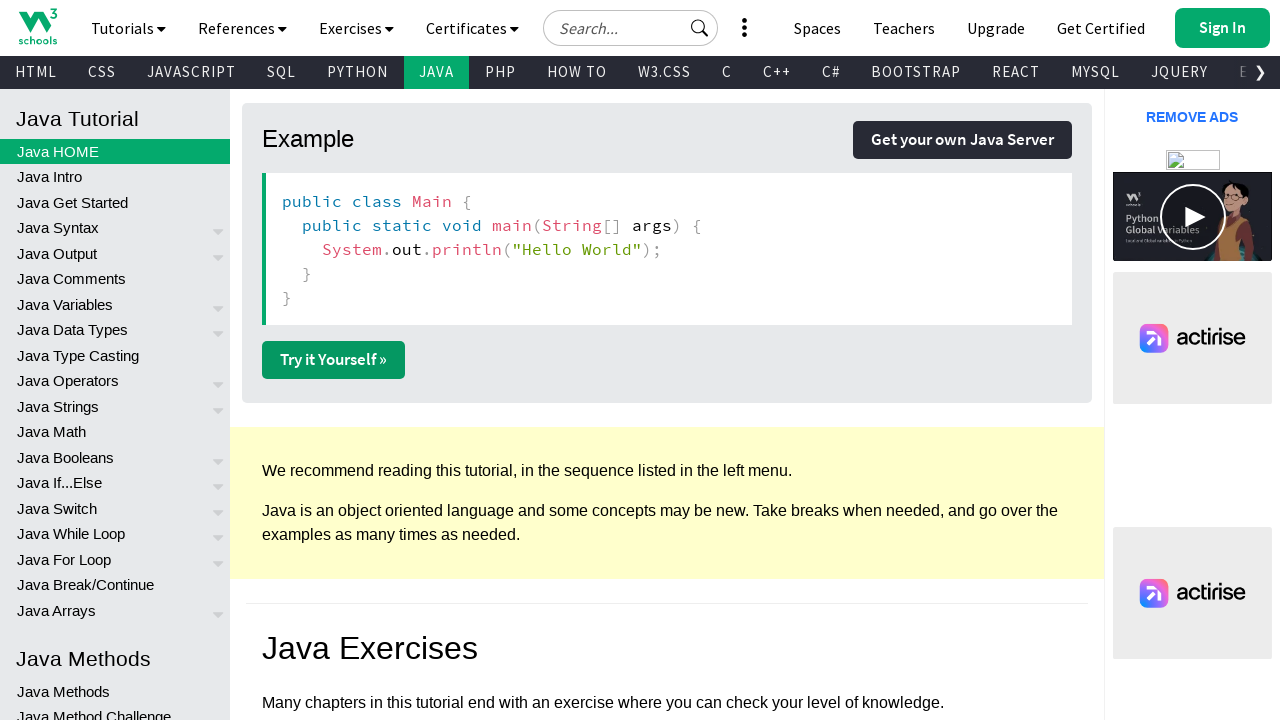

Captured new page reference from context
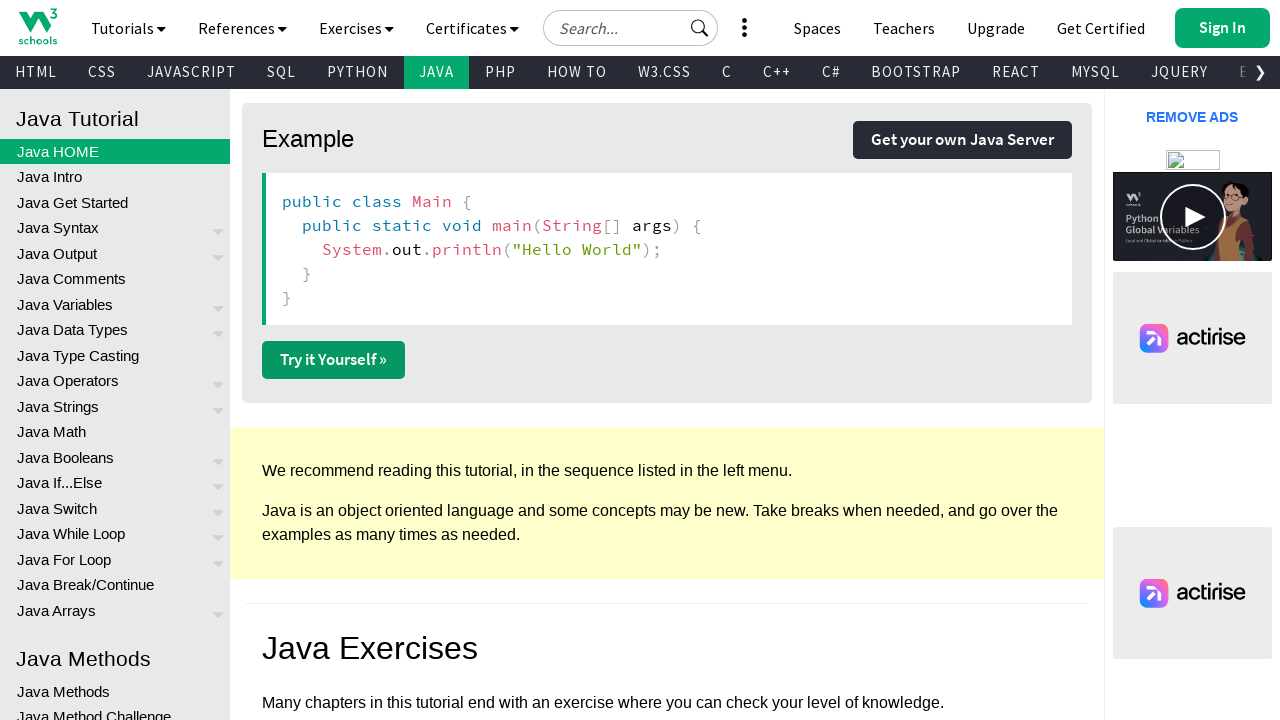

New window loaded completely
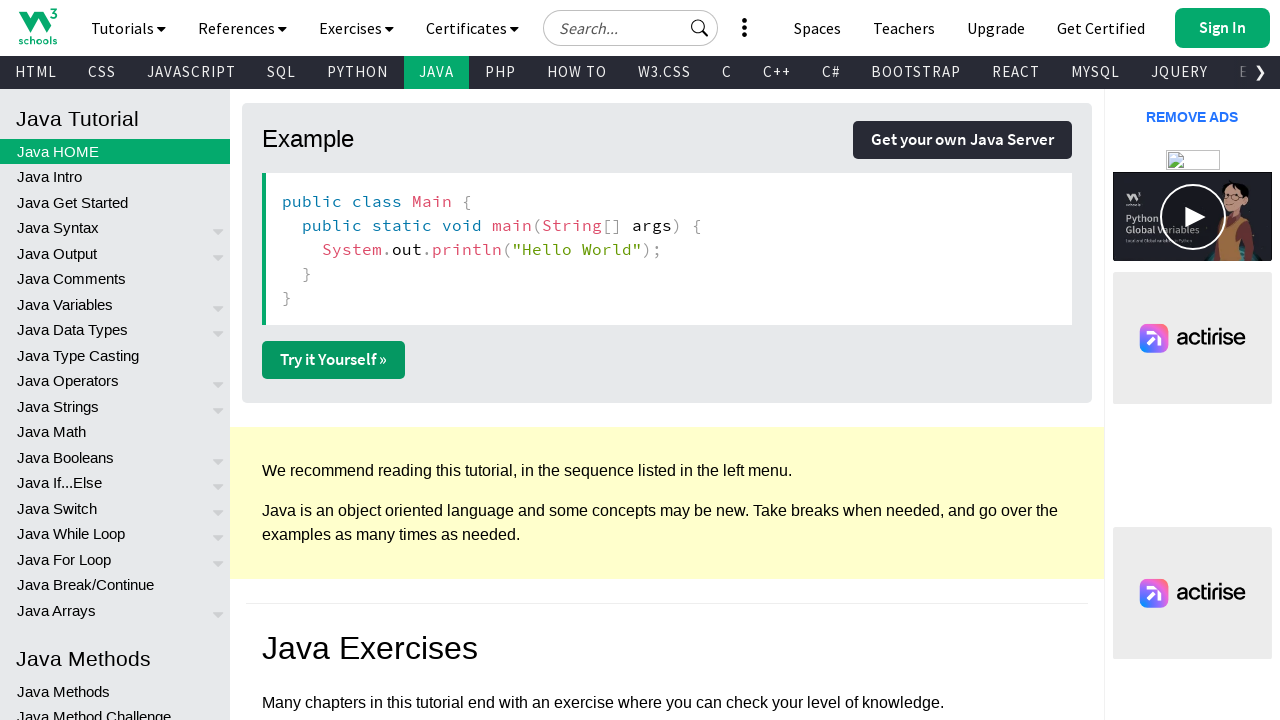

Closed the new window
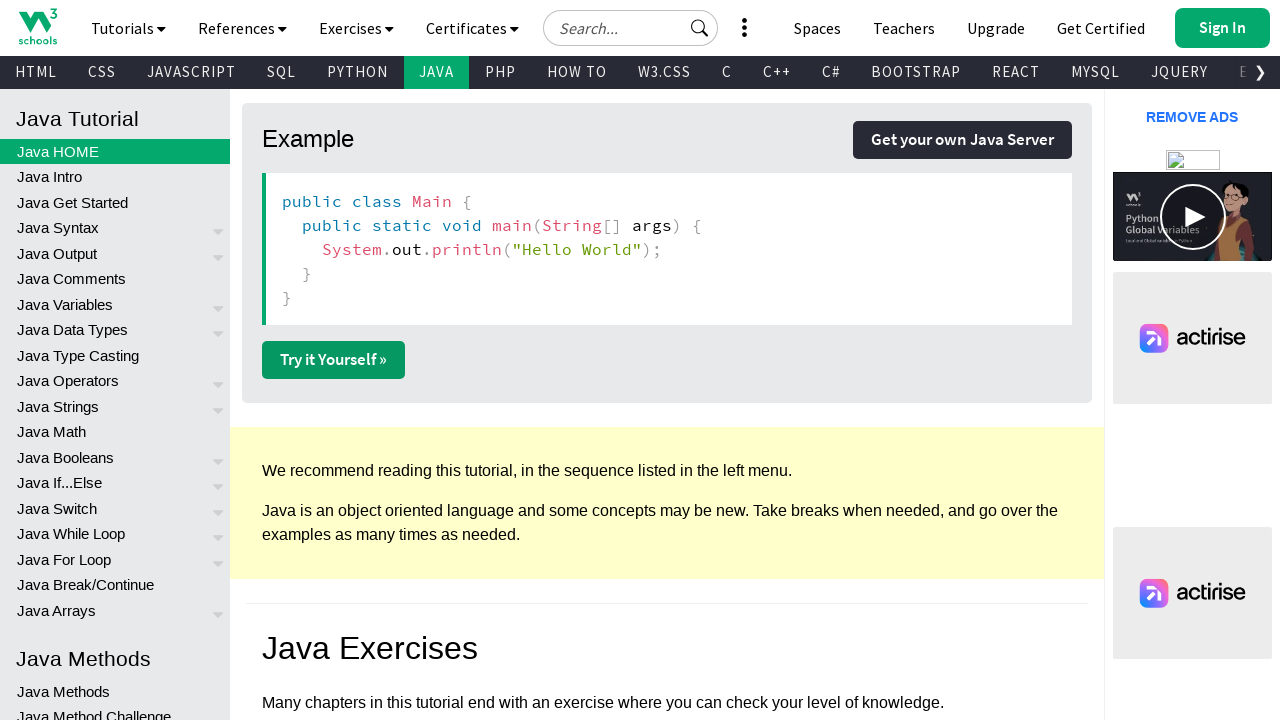

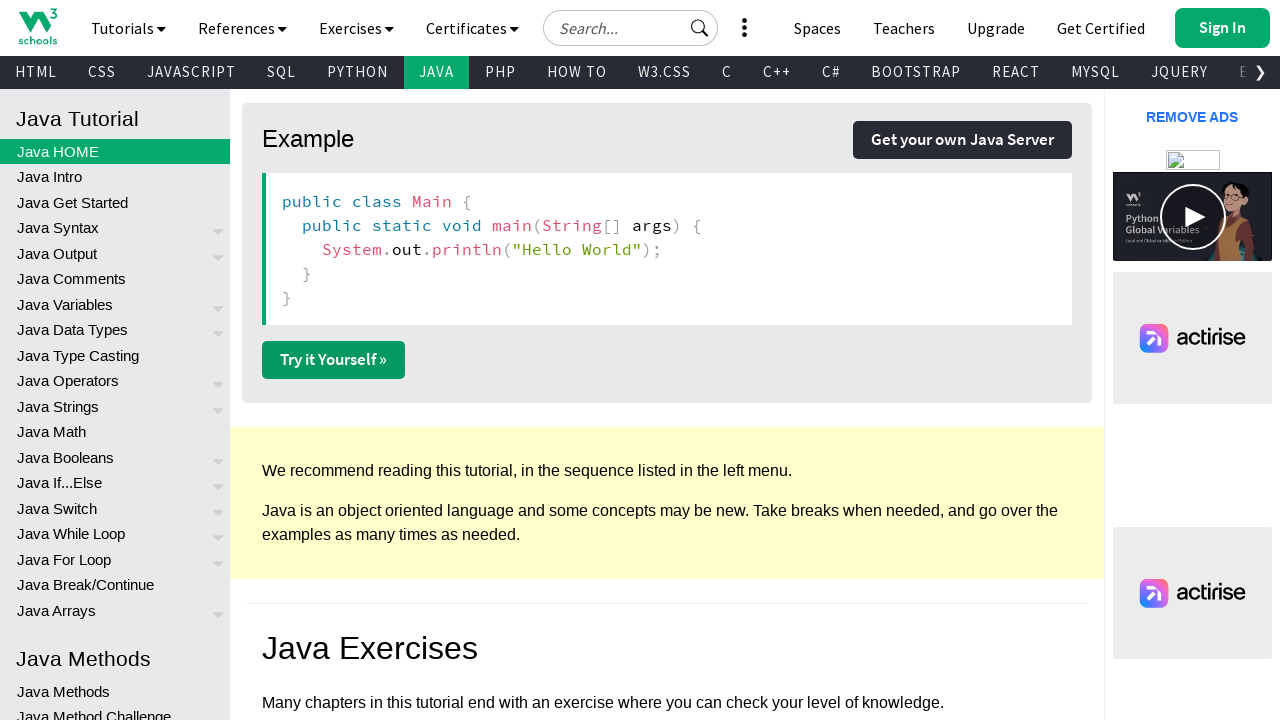